Tests e-commerce functionality on a grocery store site by searching for products containing "ca", adding Cashews to cart, and proceeding through checkout to place an order.

Starting URL: https://rahulshettyacademy.com/seleniumPractise/#/

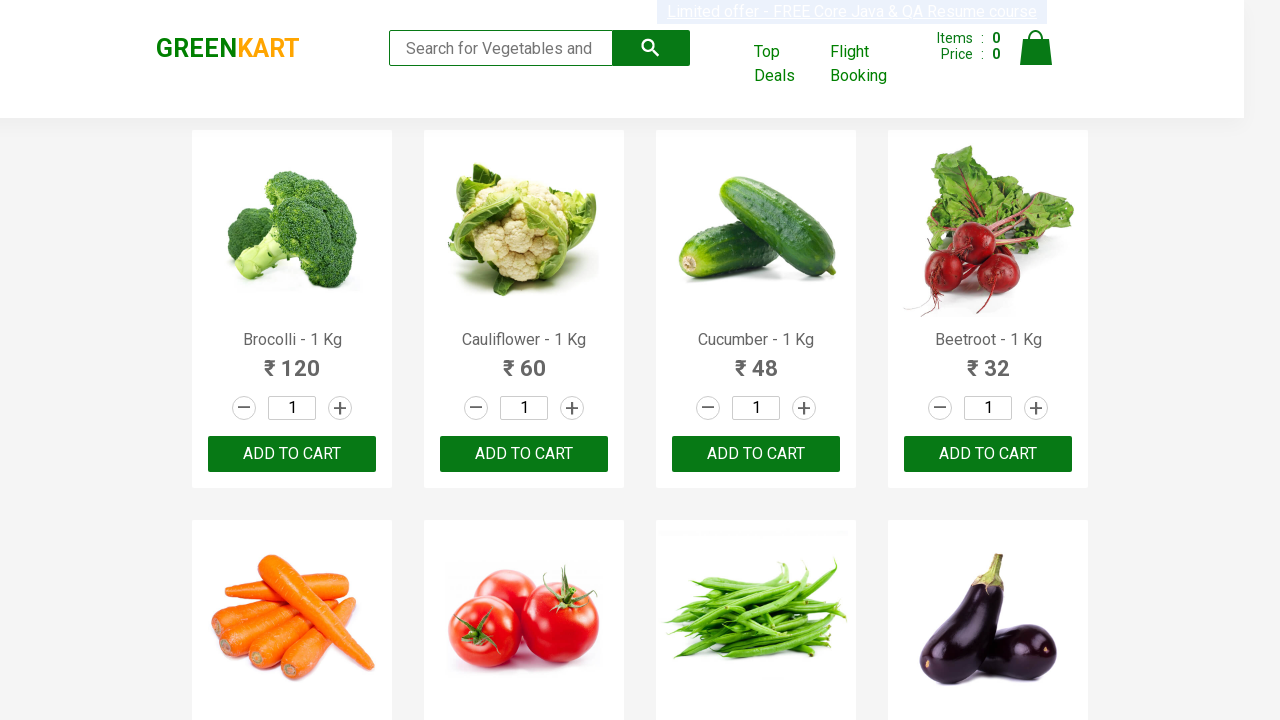

Filled search field with 'ca' to filter products on .search-keyword
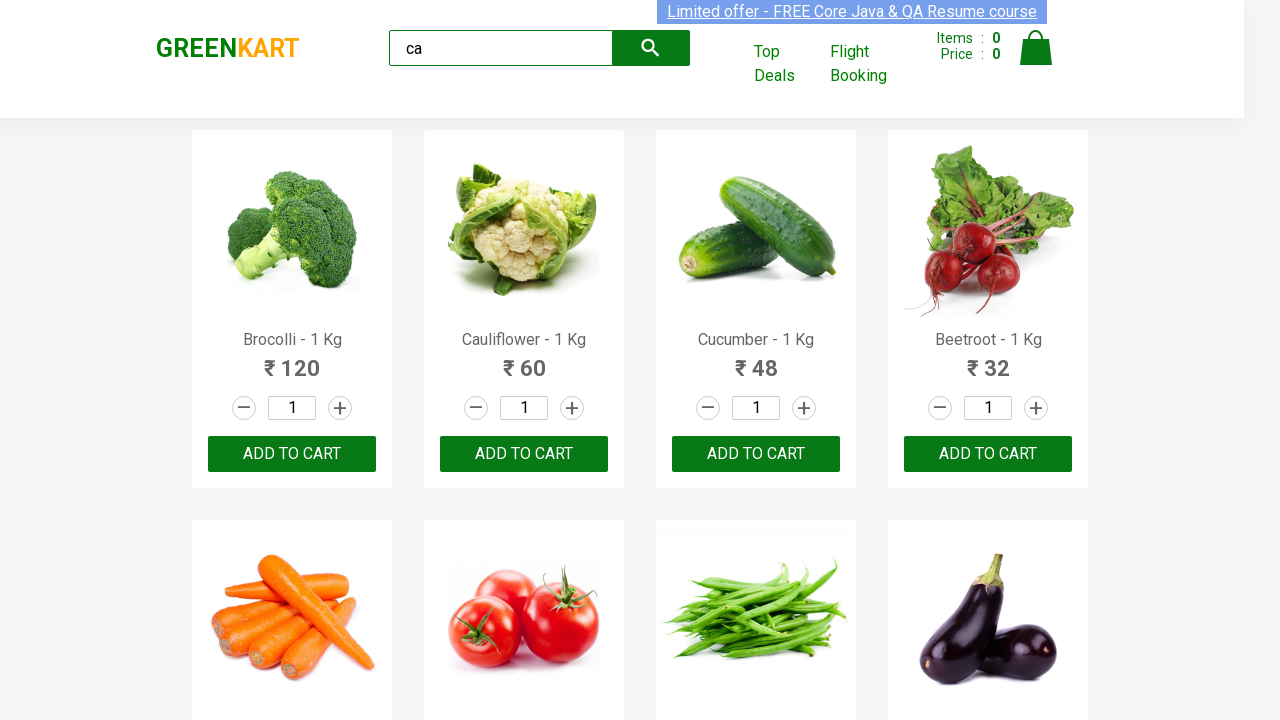

Waited for search results to load
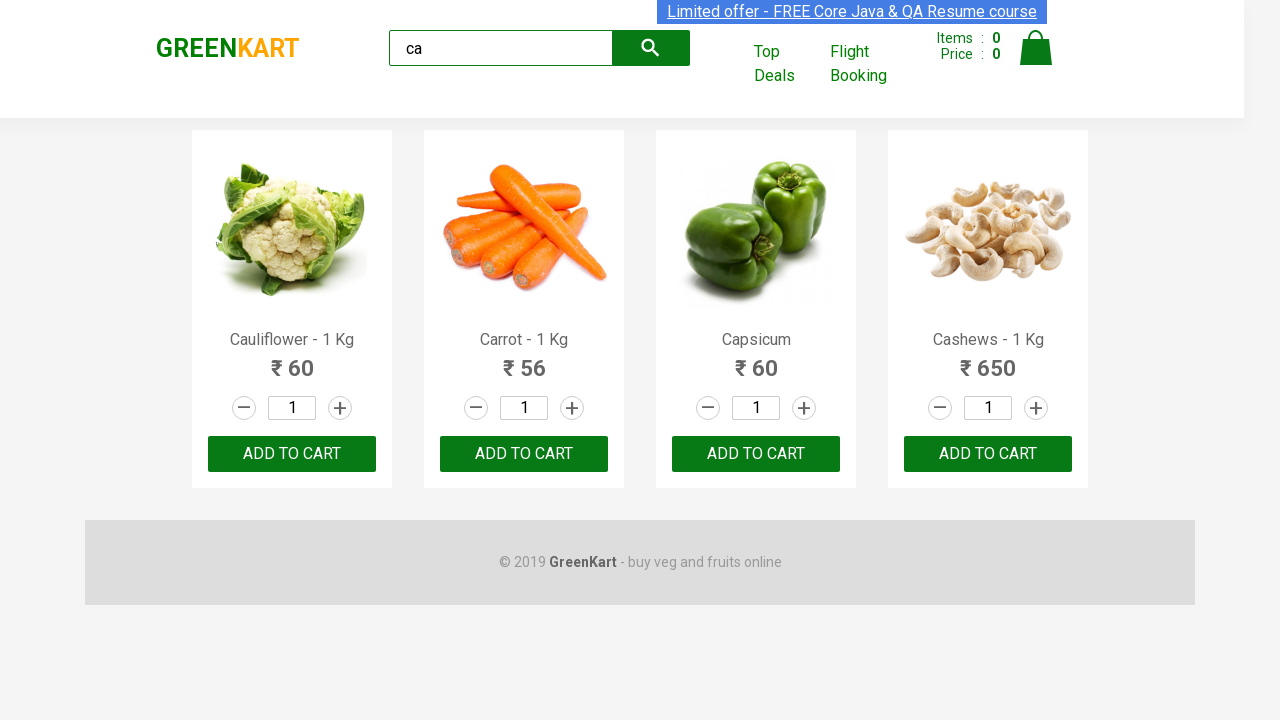

Located all product elements
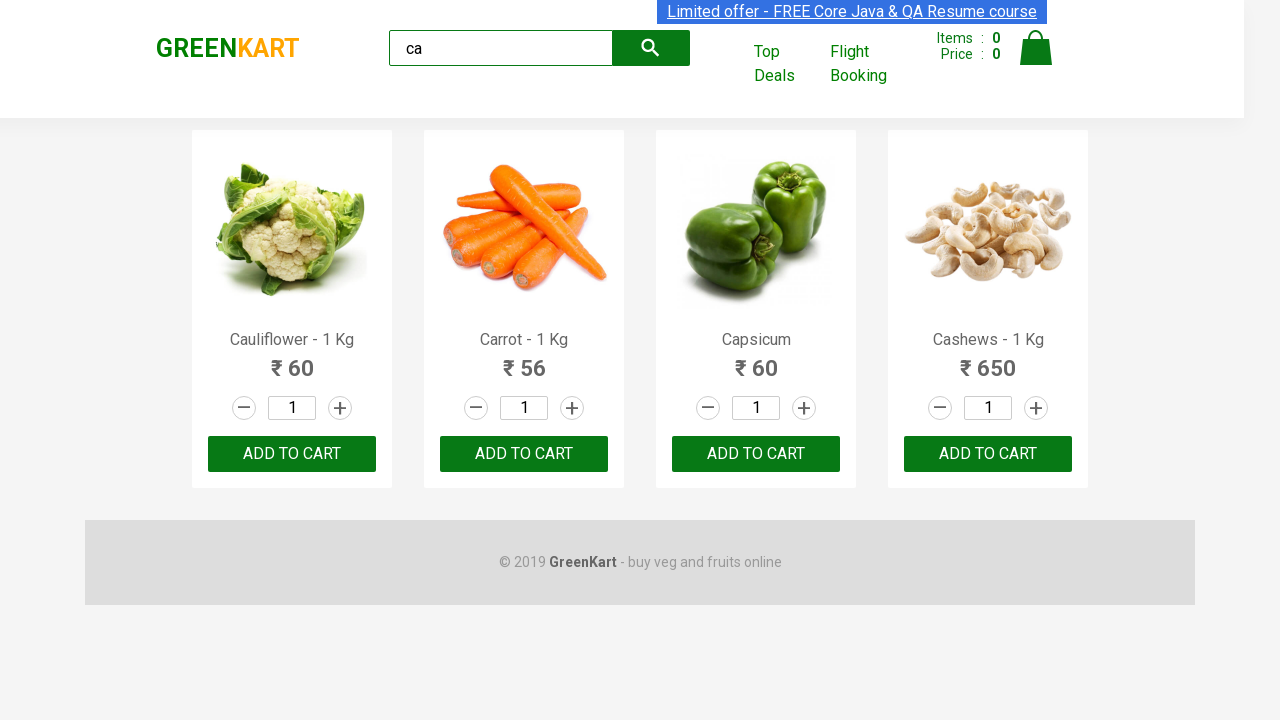

Retrieved product name: Cauliflower - 1 Kg
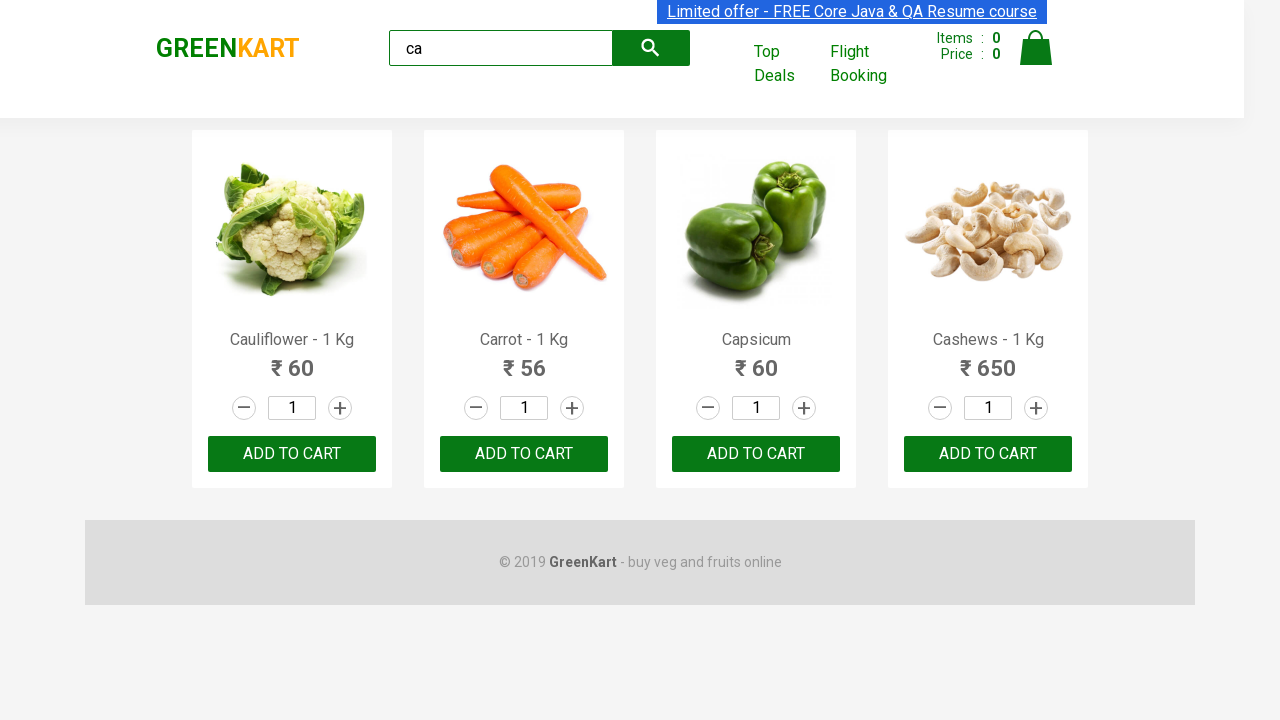

Retrieved product name: Carrot - 1 Kg
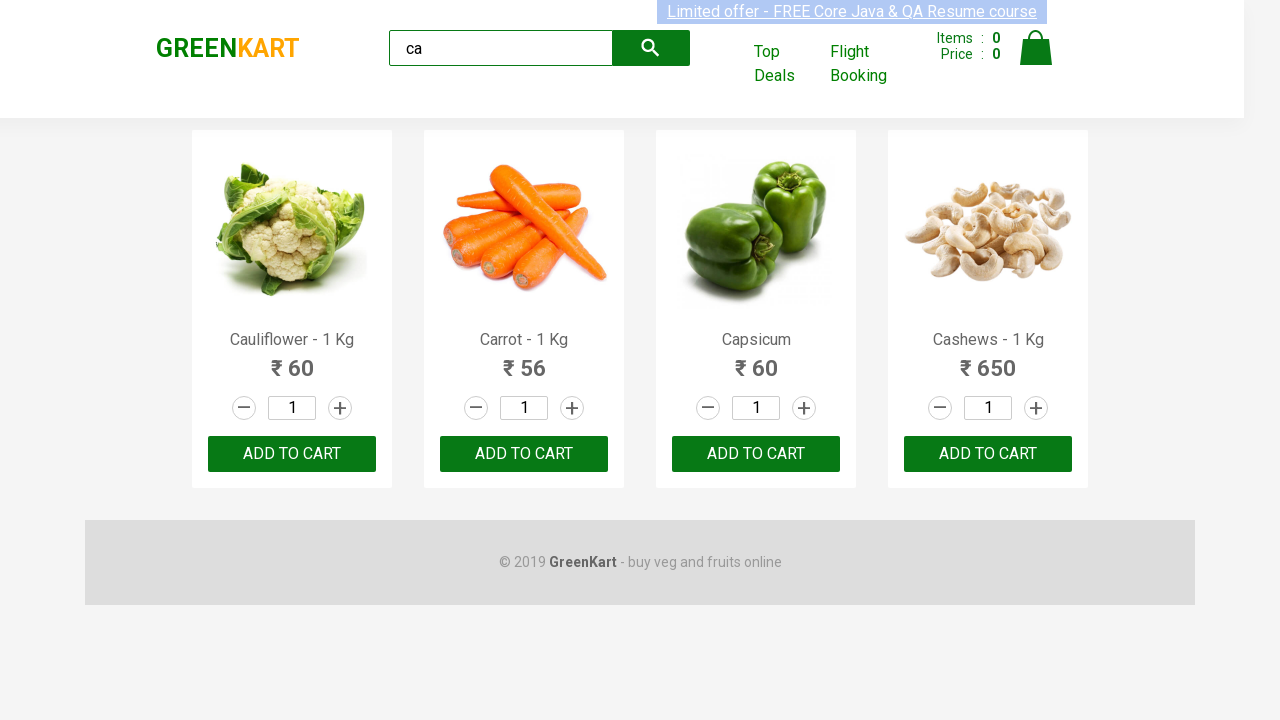

Retrieved product name: Capsicum
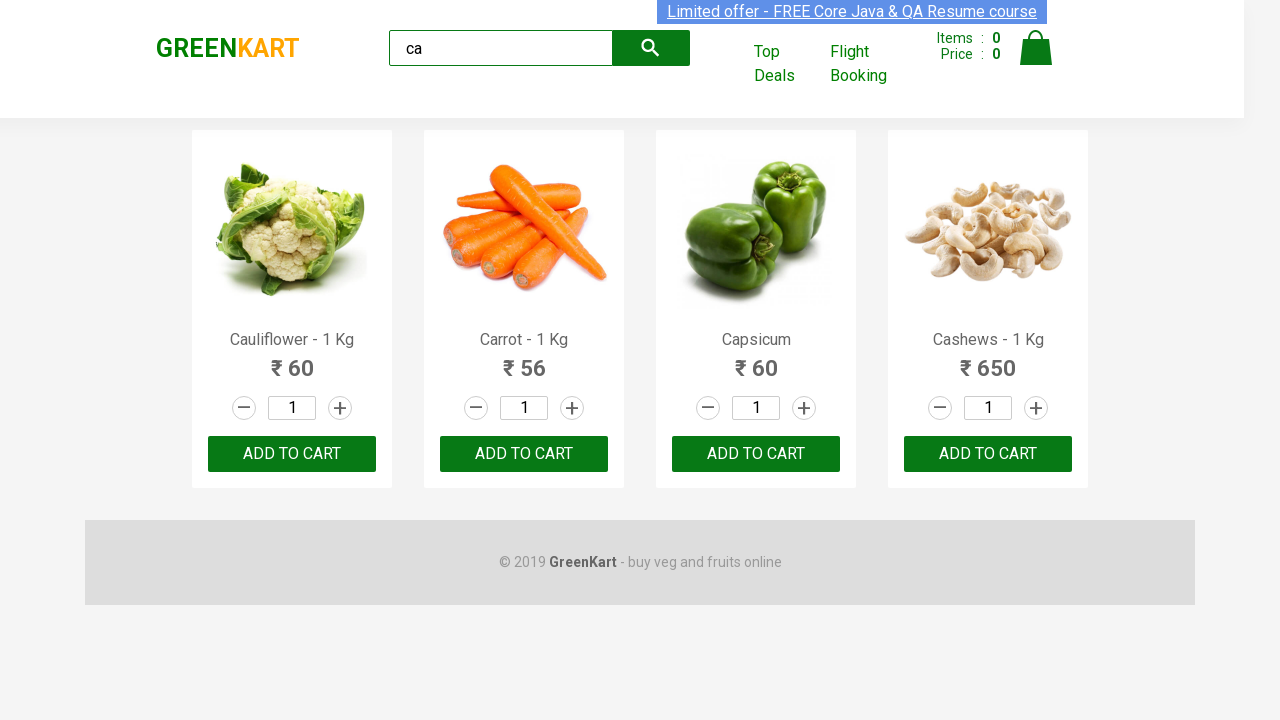

Retrieved product name: Cashews - 1 Kg
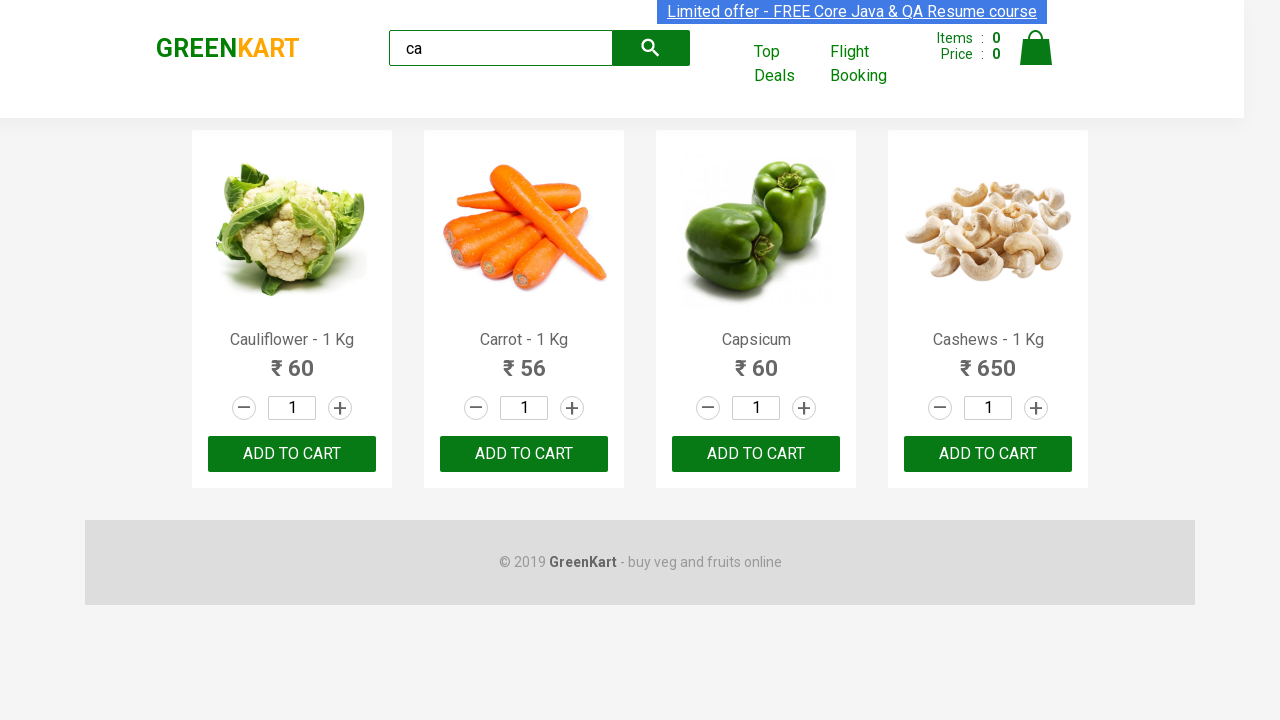

Clicked Add to Cart button for Cashews at (988, 454) on .products .product >> nth=3 >> button
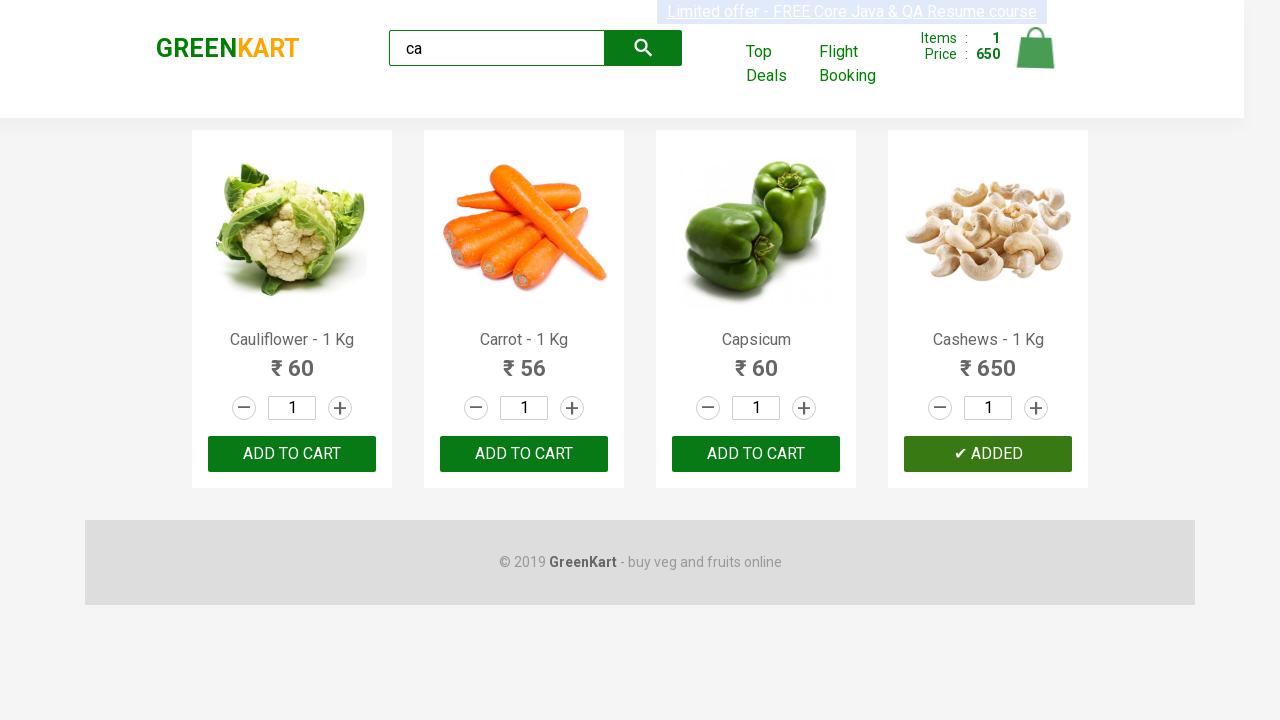

Clicked cart icon to view cart at (1036, 48) on .cart-icon > img
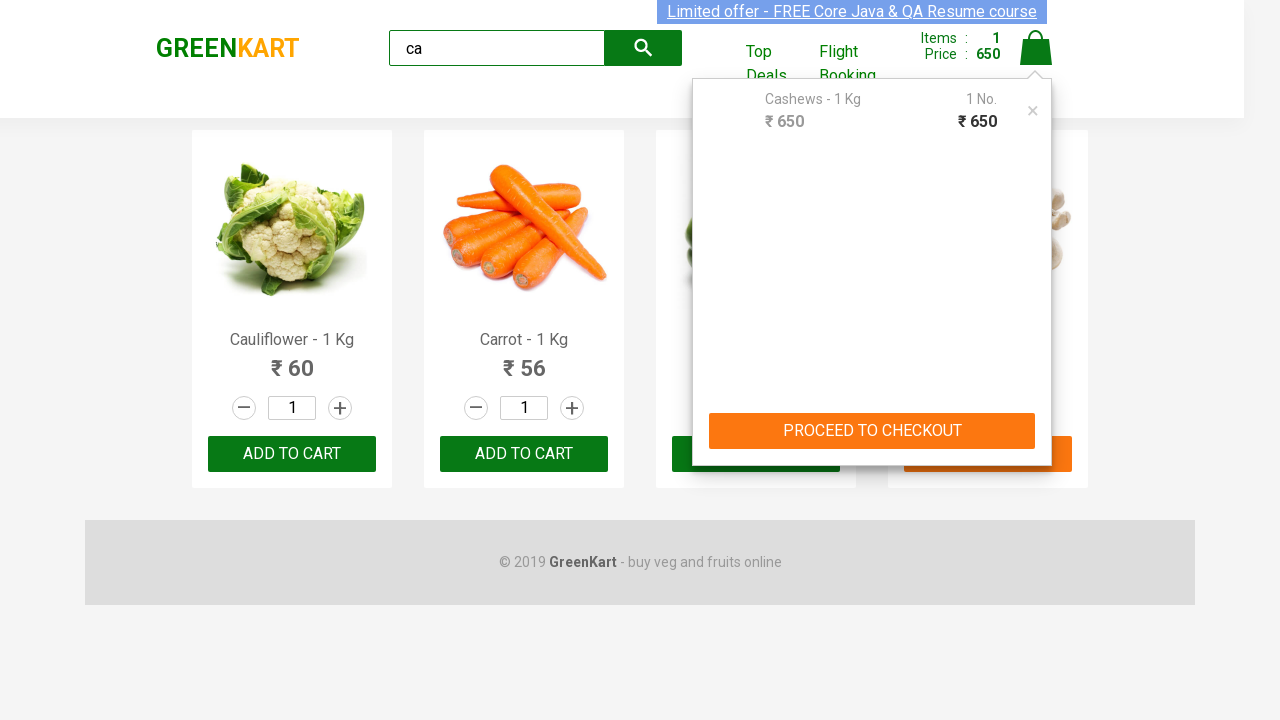

Clicked Proceed to Checkout button at (872, 431) on text=PROCEED TO CHECKOUT
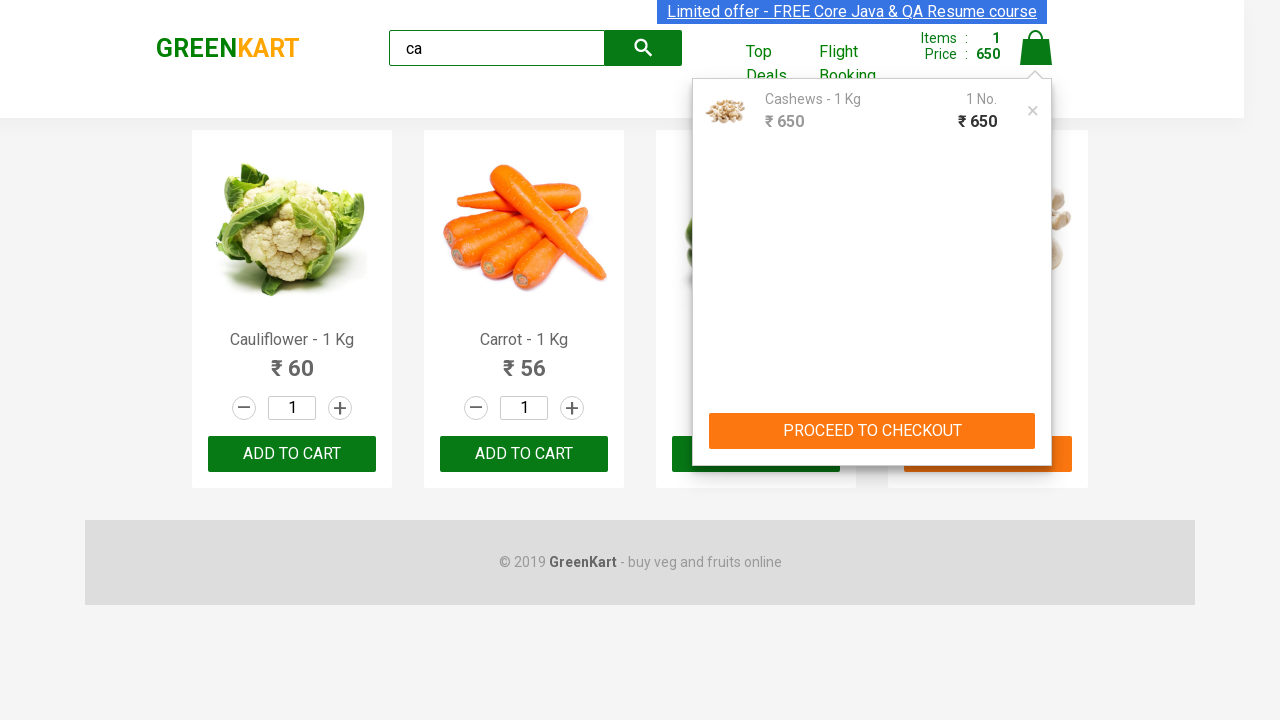

Clicked Place Order button to complete purchase at (1036, 420) on text=Place Order
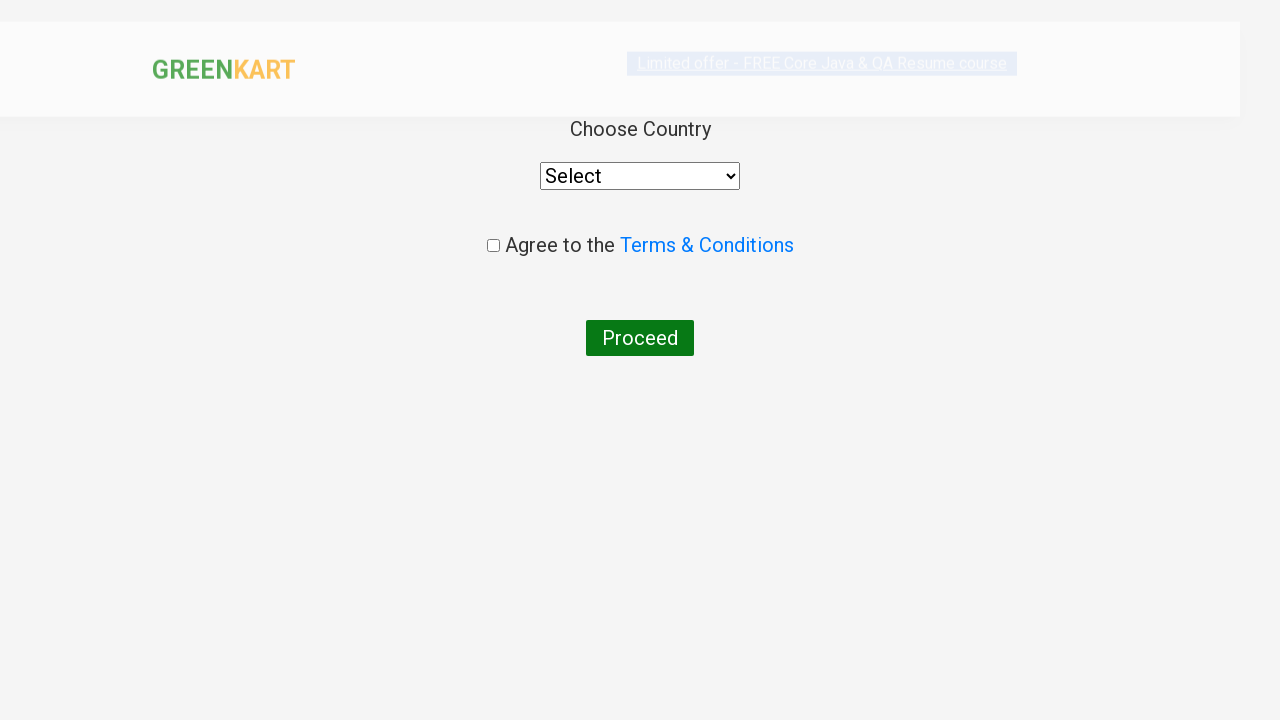

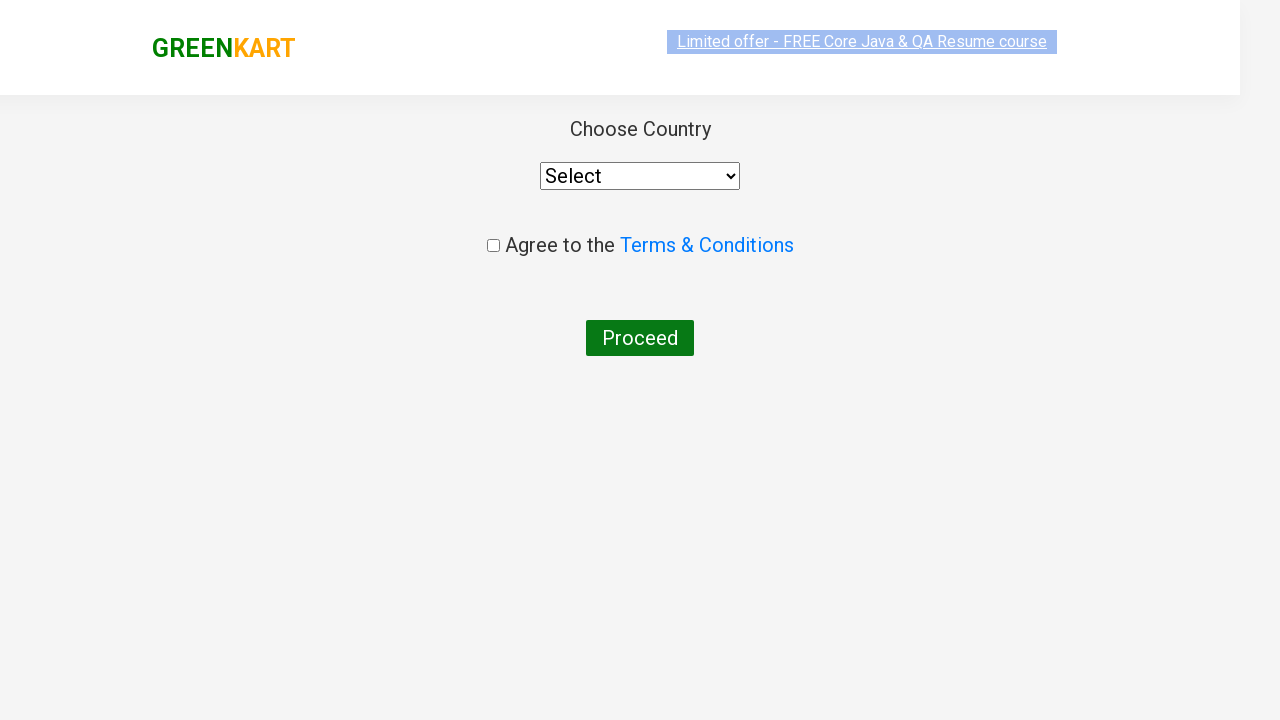